Tests birthday selection by selecting year 2022, month 9, and day 9 from date dropdowns

Starting URL: https://practice.cydeo.com/

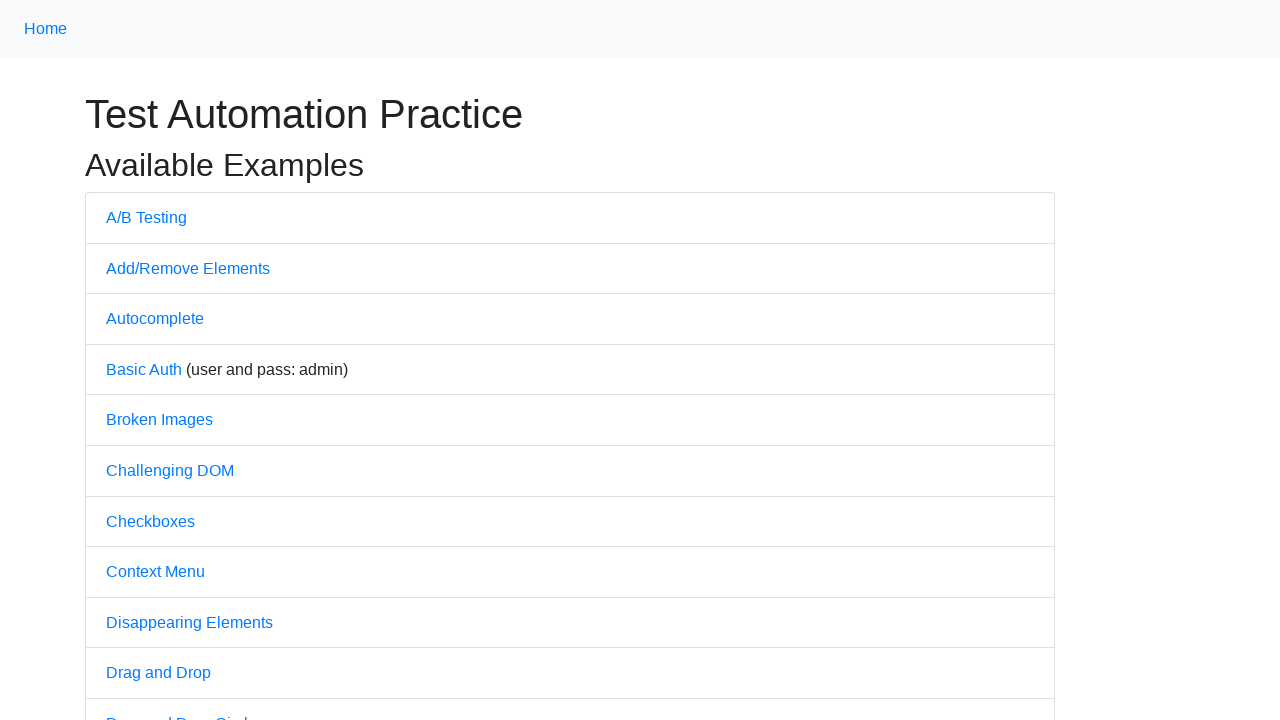

Clicked on Dropdown link at (143, 360) on internal:text="Dropdown"i
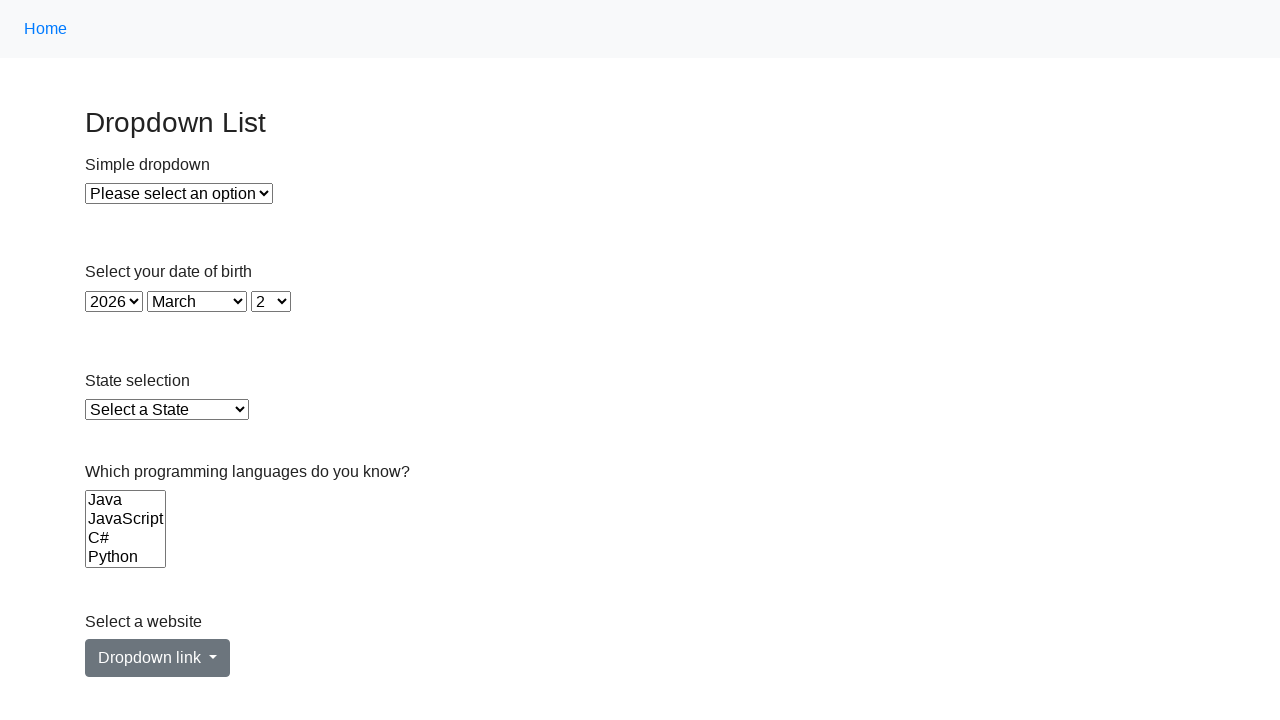

Selected year 2022 from year dropdown on xpath=//select[@id='year']
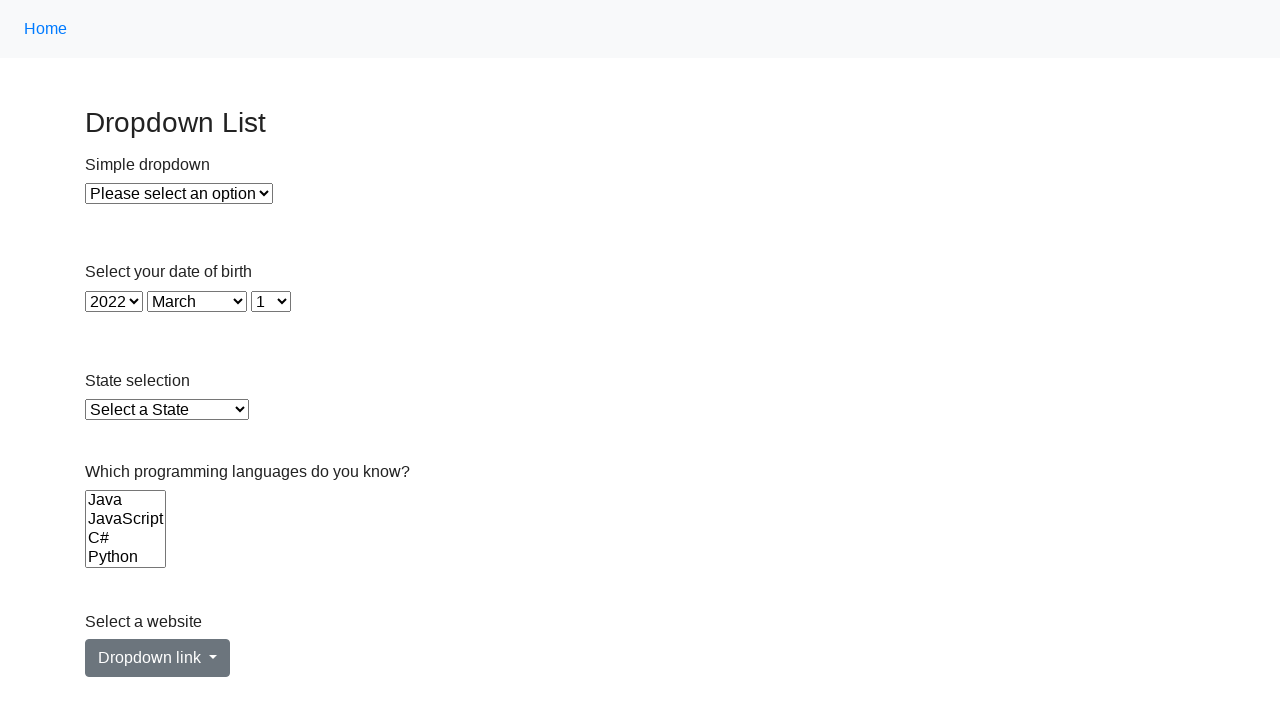

Selected month 9 from month dropdown on xpath=//select[@id='month']
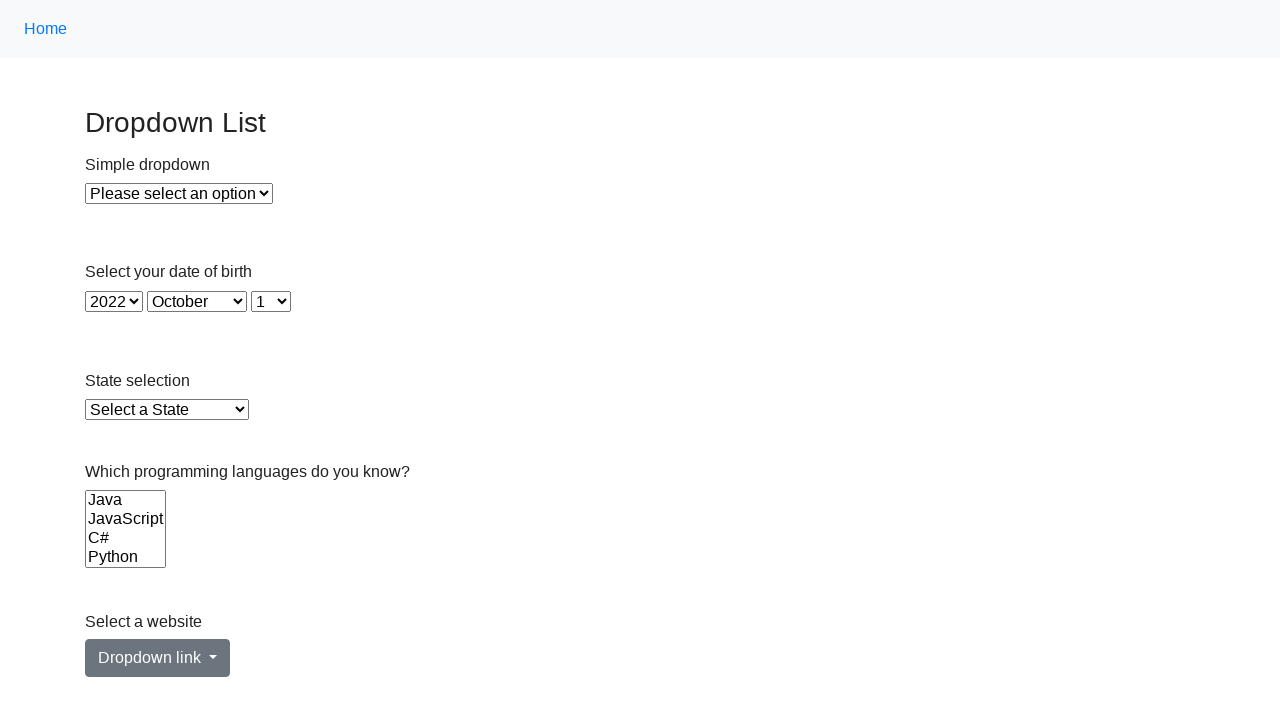

Selected day 9 from day dropdown on xpath=//select[@id='day']
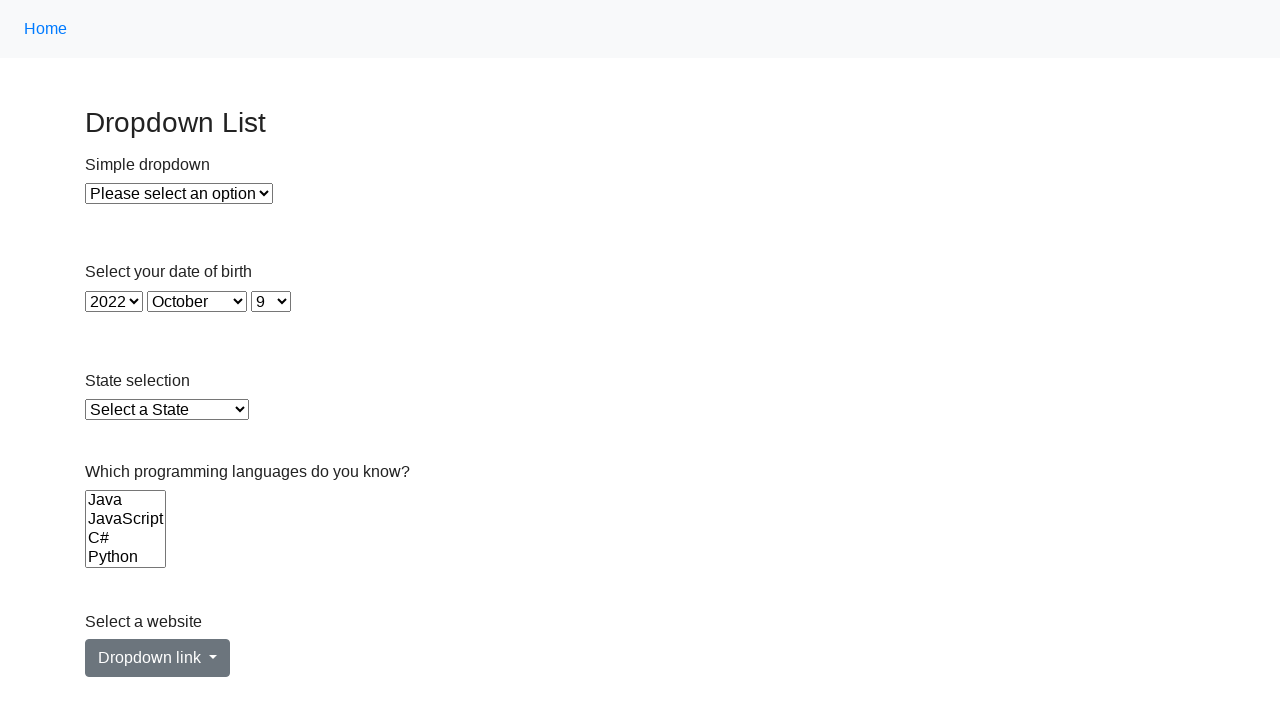

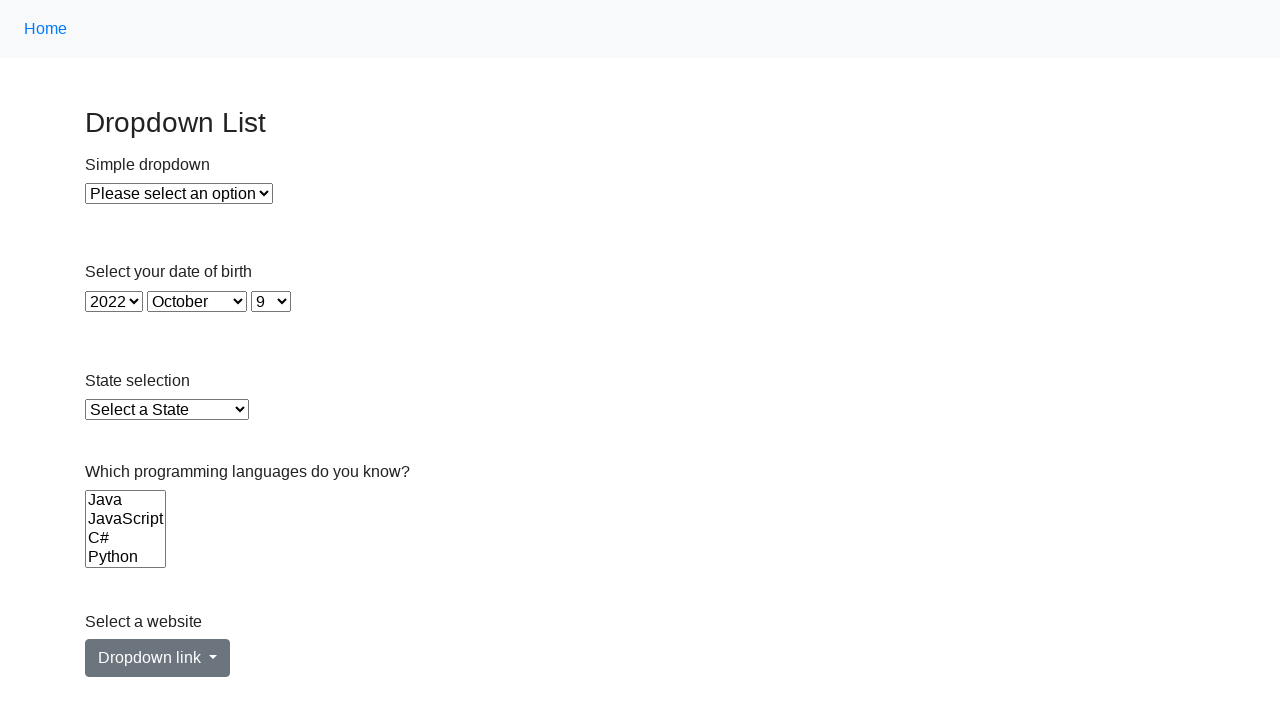